Tests selecting the second option from a dropdown by index and verifies the selection

Starting URL: http://the-internet.herokuapp.com/dropdown

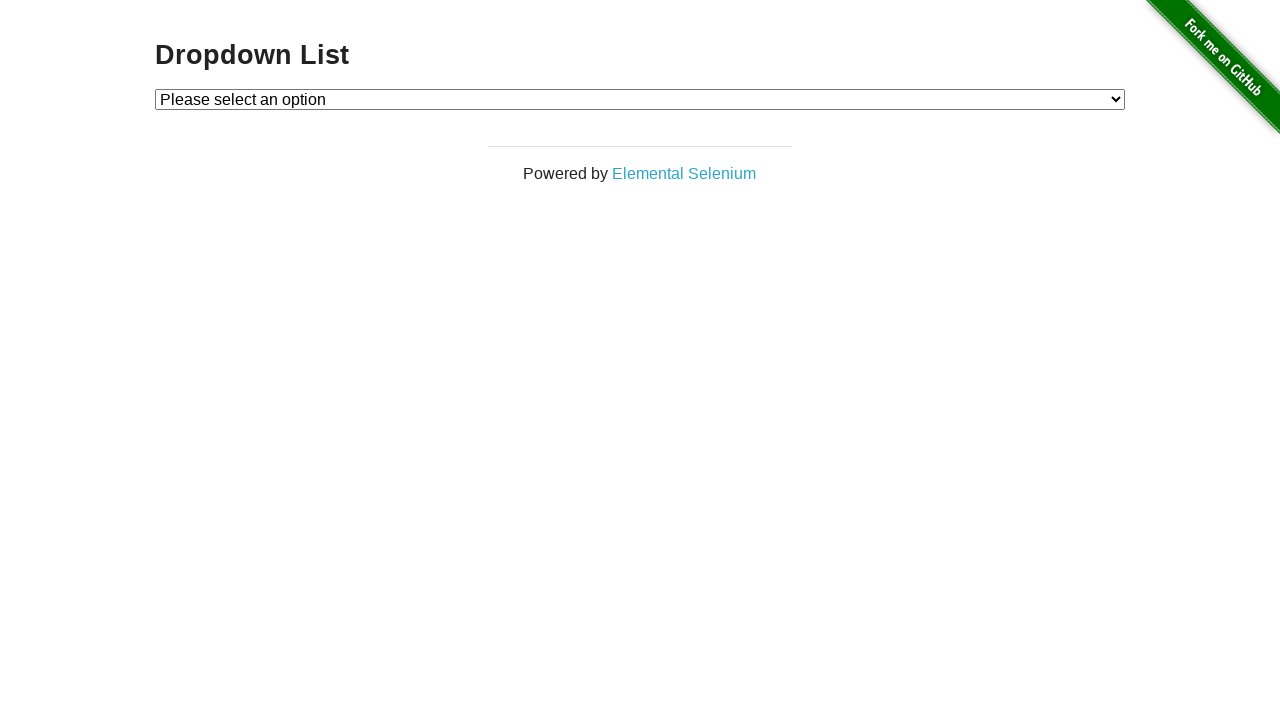

Dropdown element is now visible
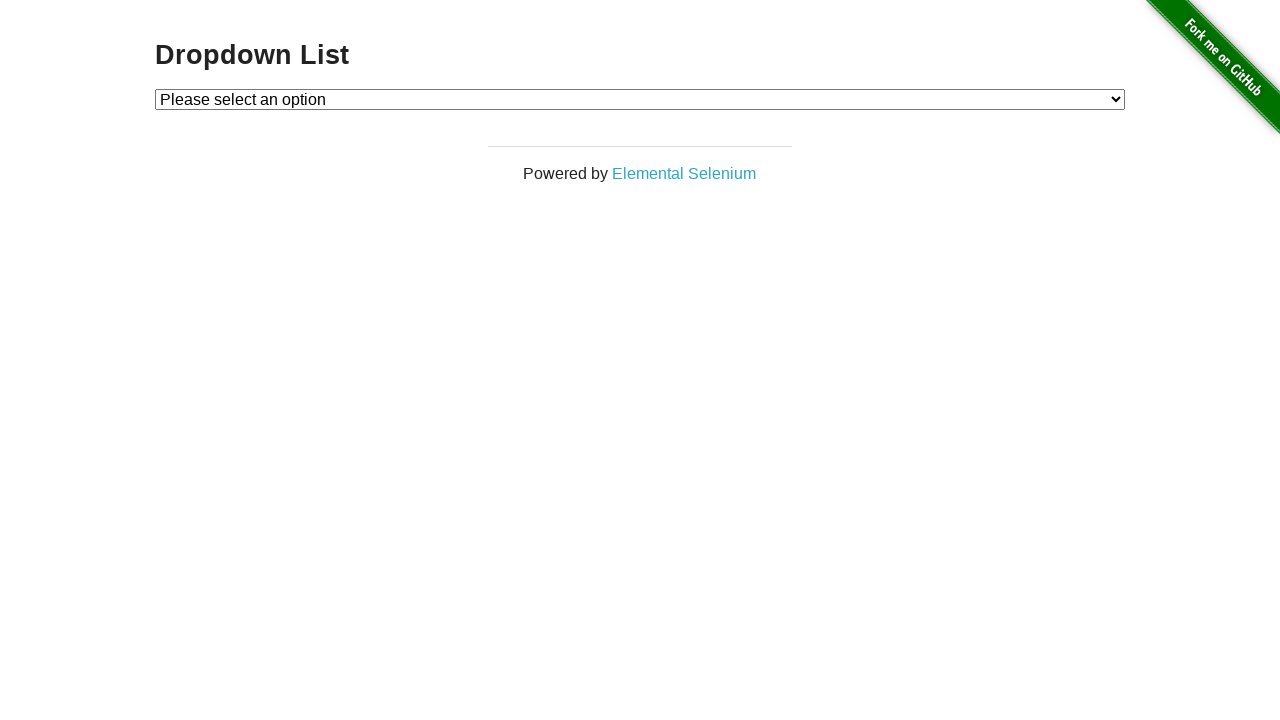

Selected second option from dropdown by index on #dropdown
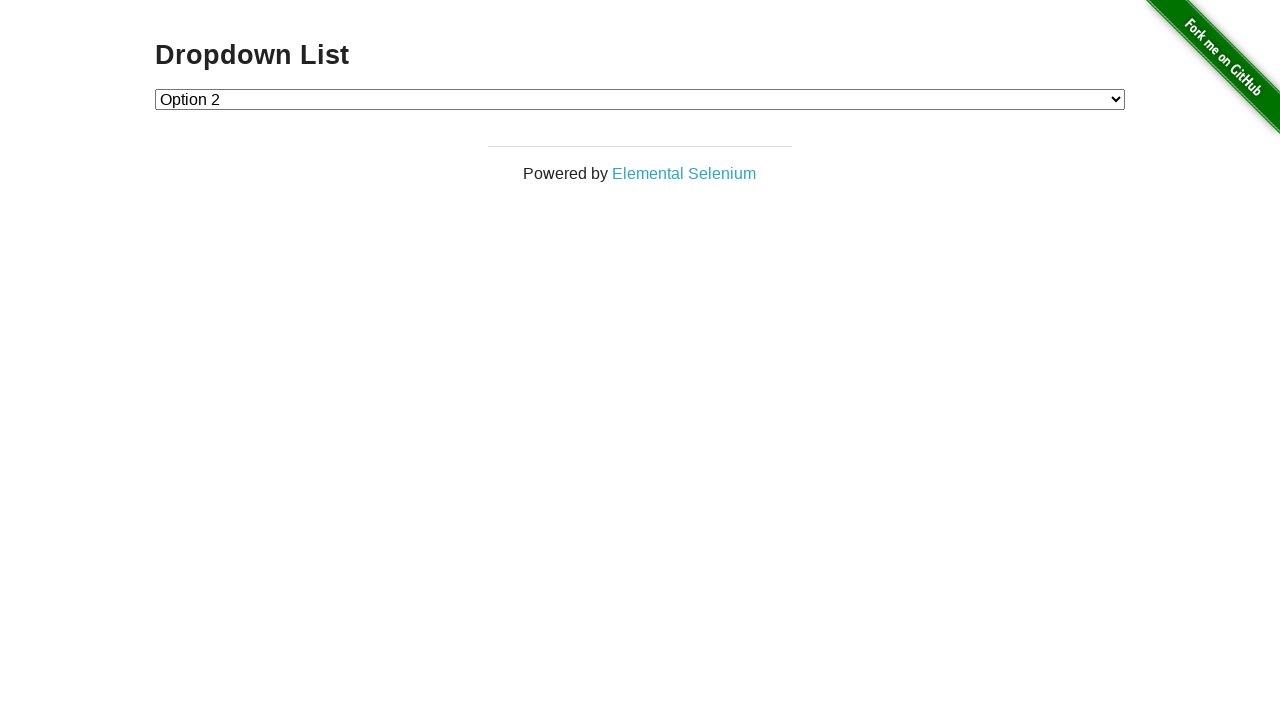

Retrieved selected dropdown value
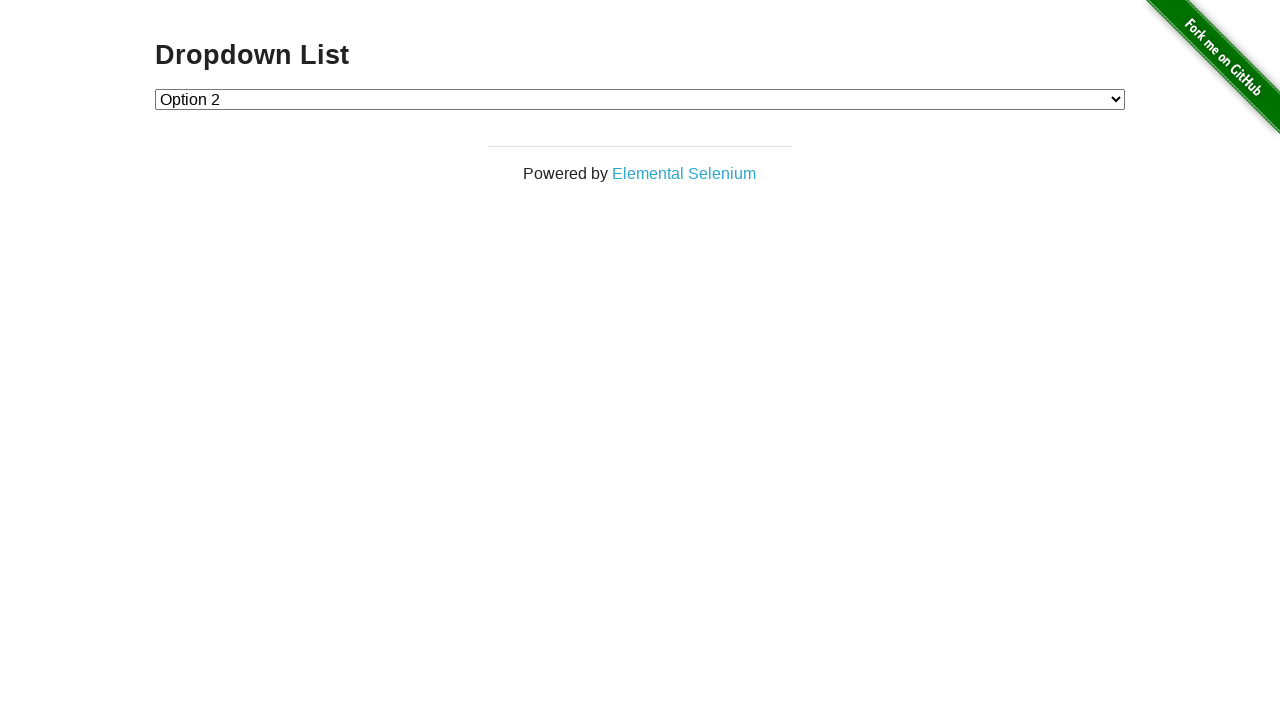

Verified that selected option value equals '2'
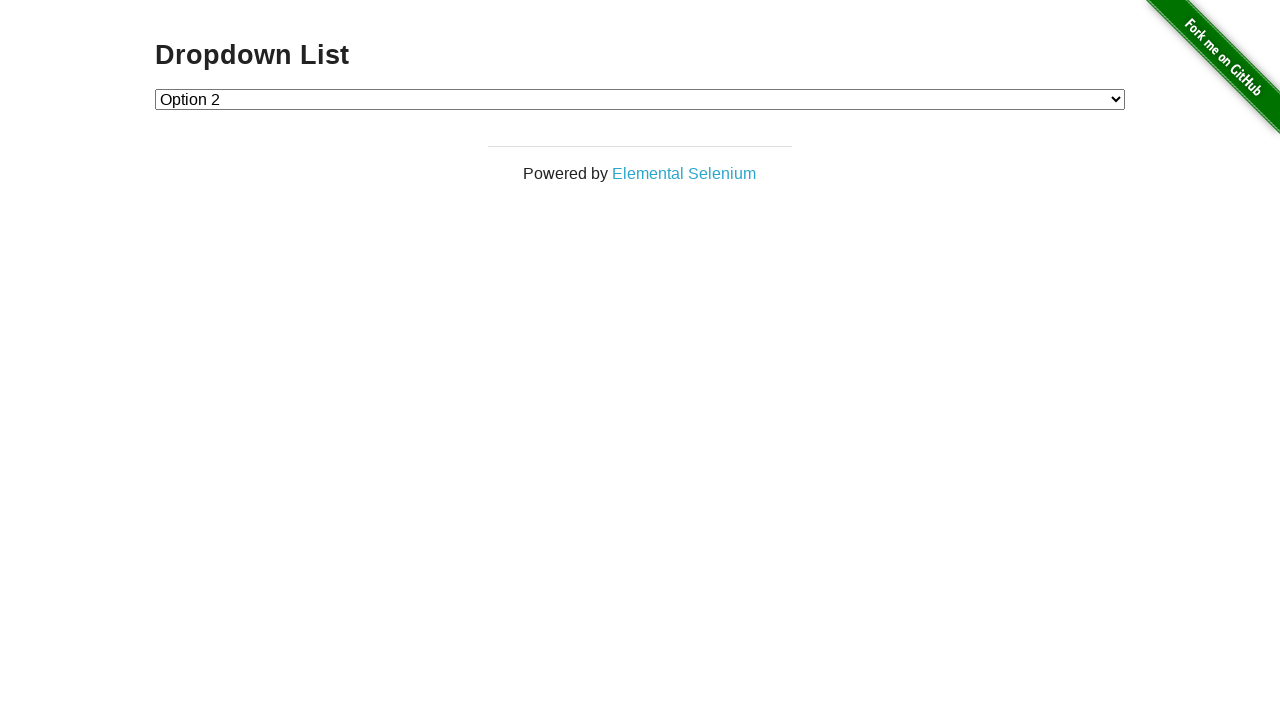

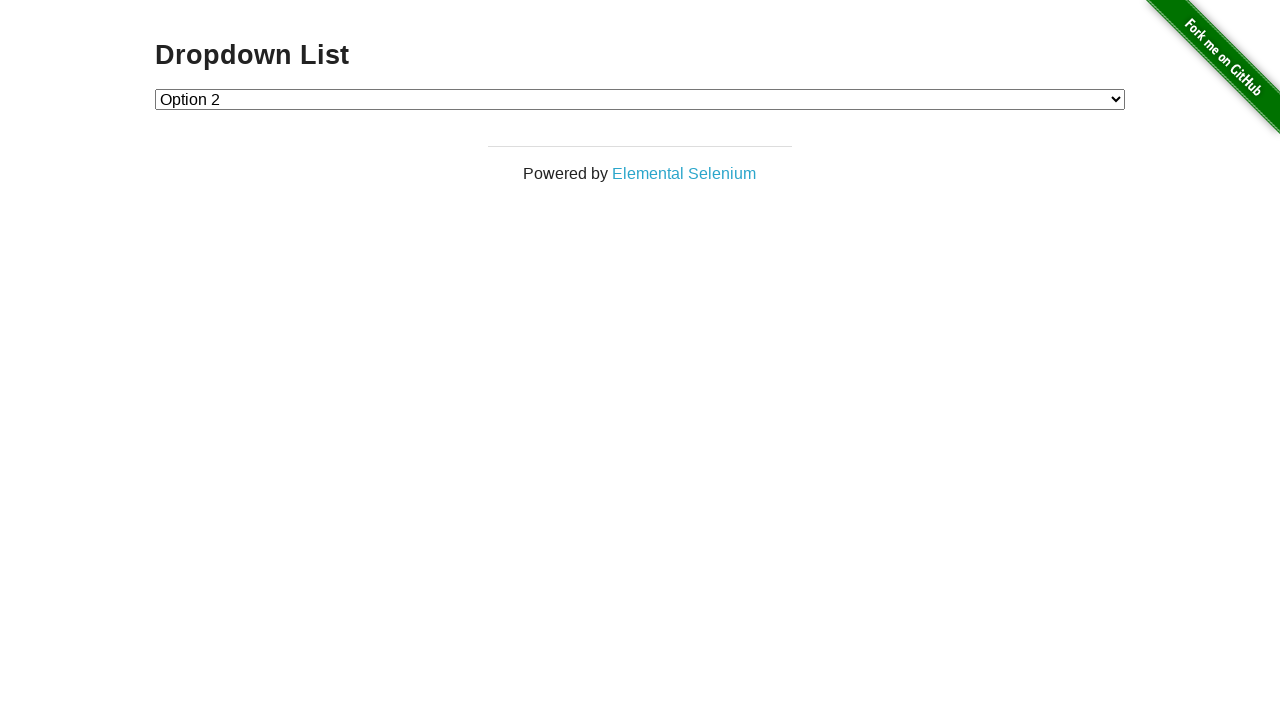